Tests multi-select dropdown functionality by selecting and deselecting multiple options, and verifying dropdown properties

Starting URL: https://omayo.blogspot.com/

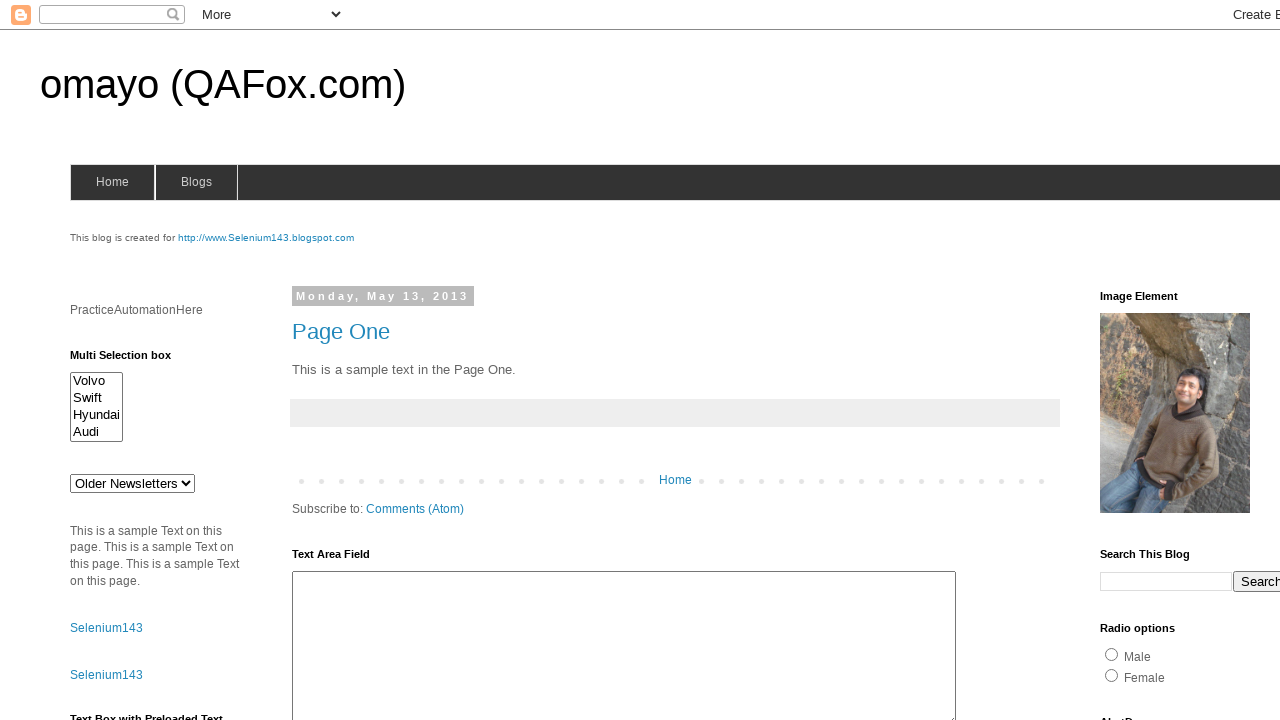

Located multi-select dropdown element with ID 'multiselect1'
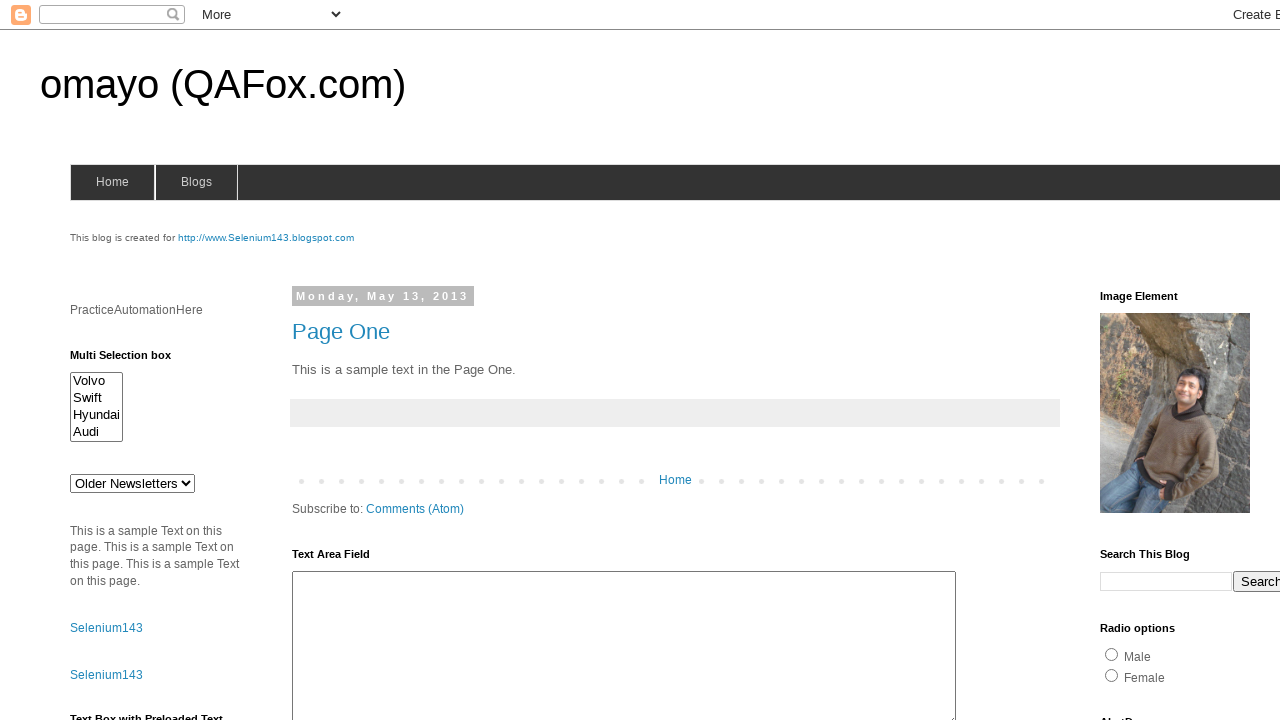

Retrieved all option elements from the dropdown
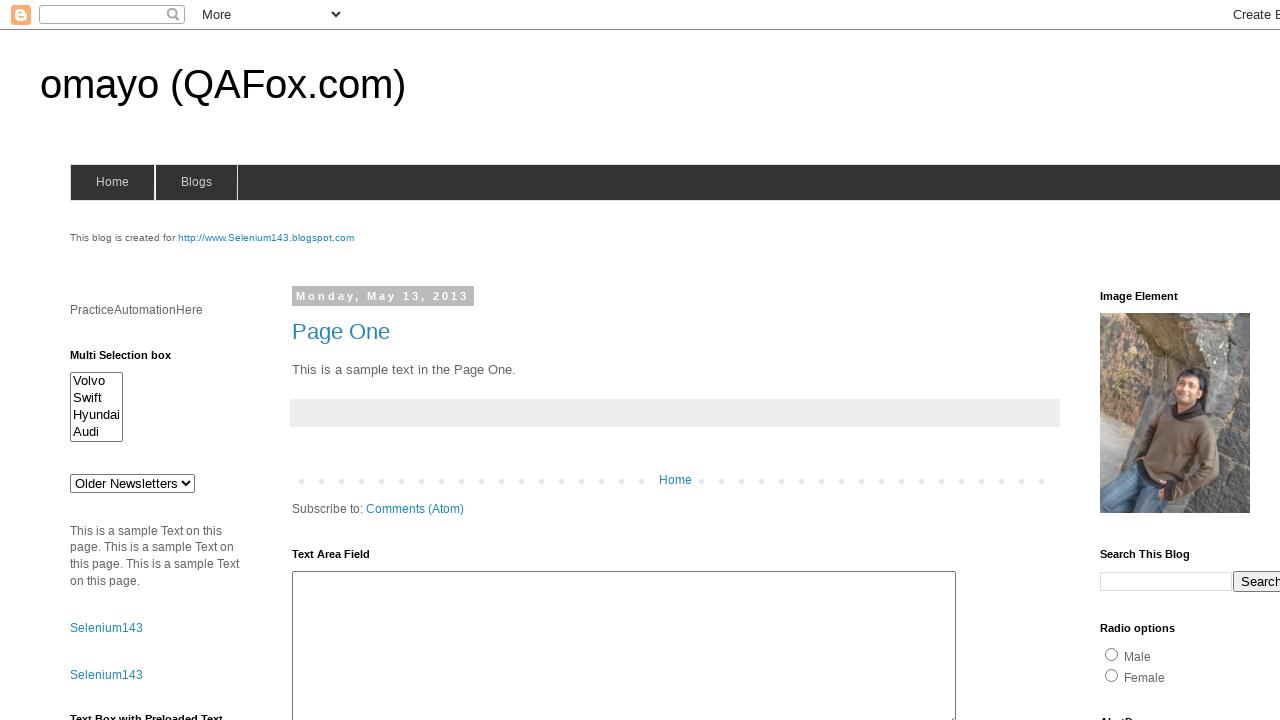

Verified dropdown multiple selection property: True
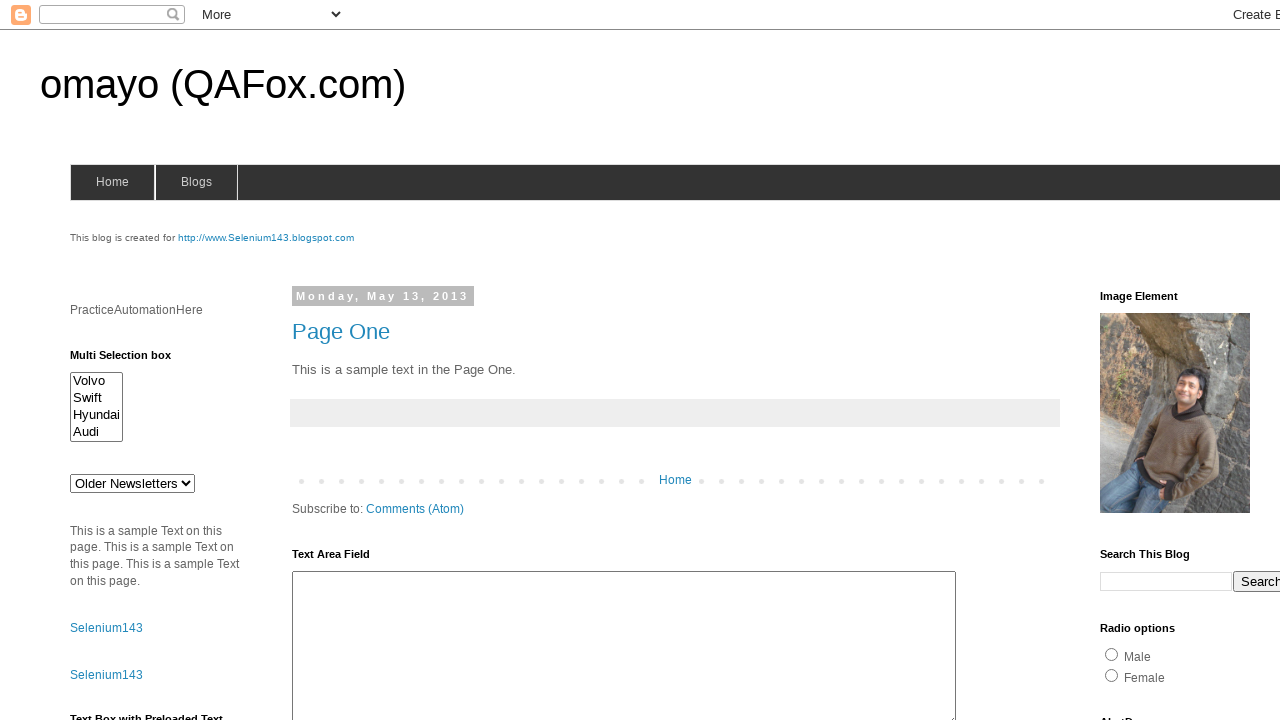

Counted dropdown options: 4 options found
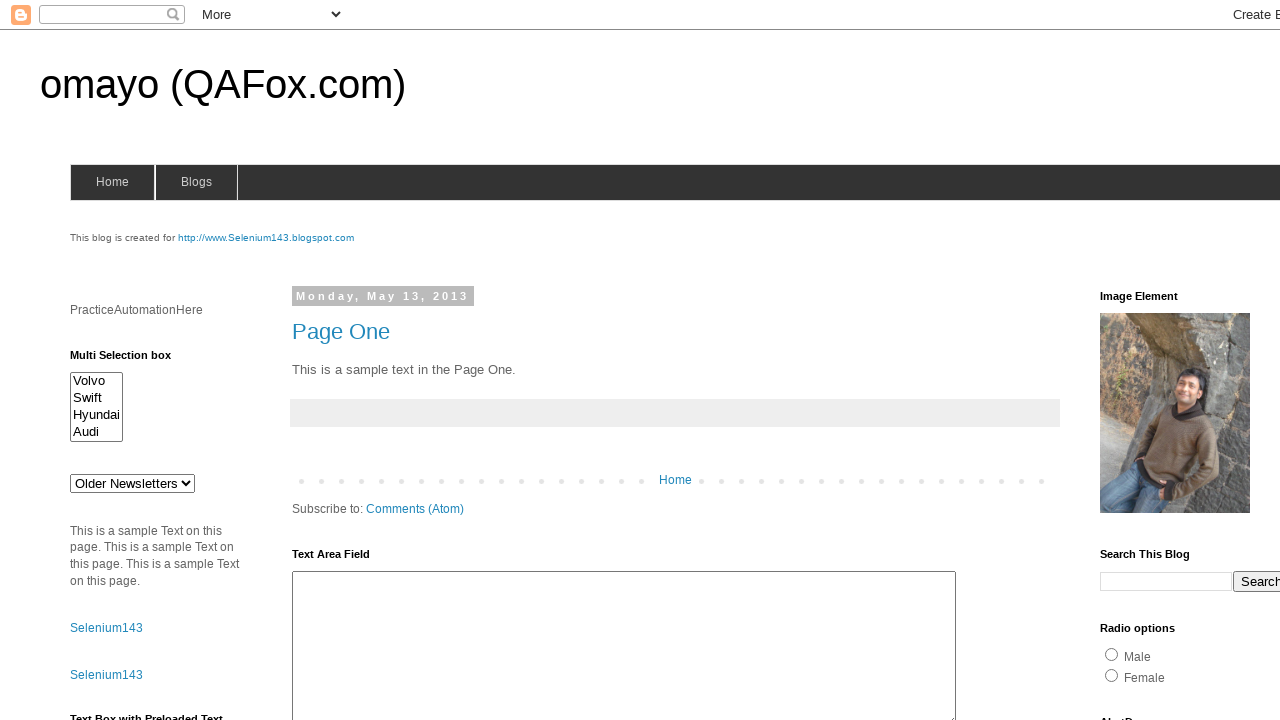

Retrieved option text: 'Volvo'
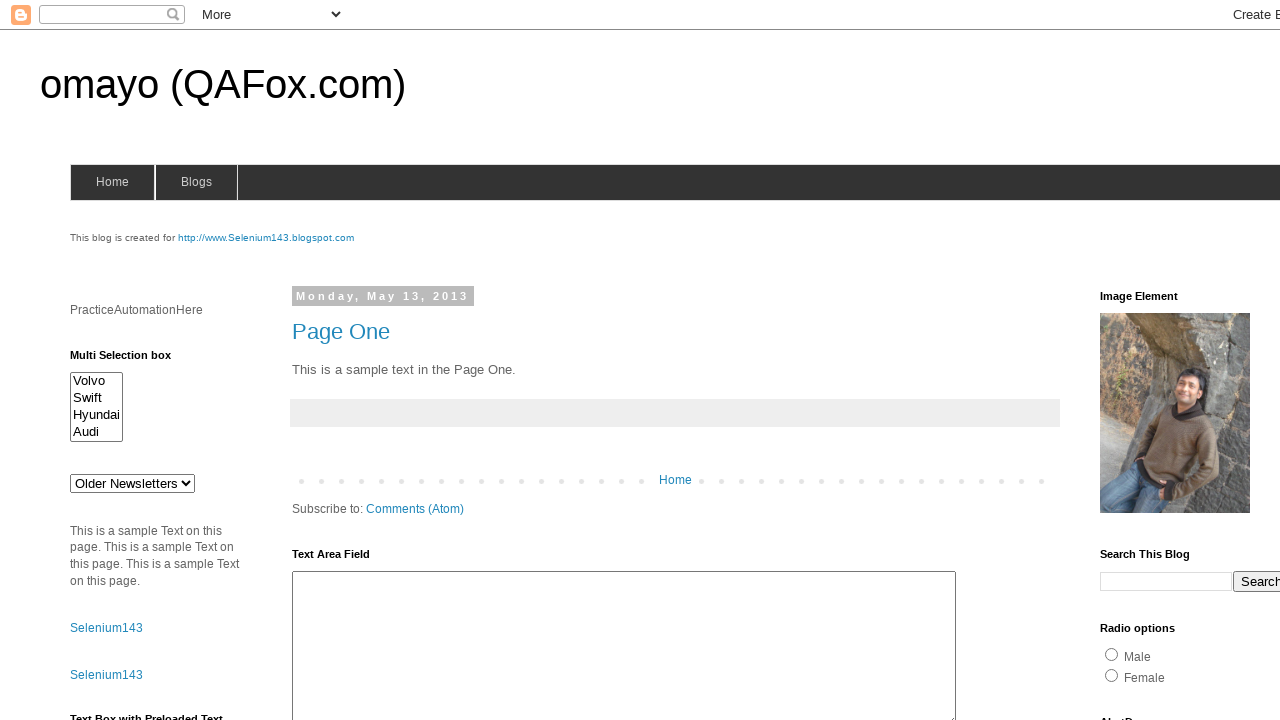

Retrieved option text: 'Swift'
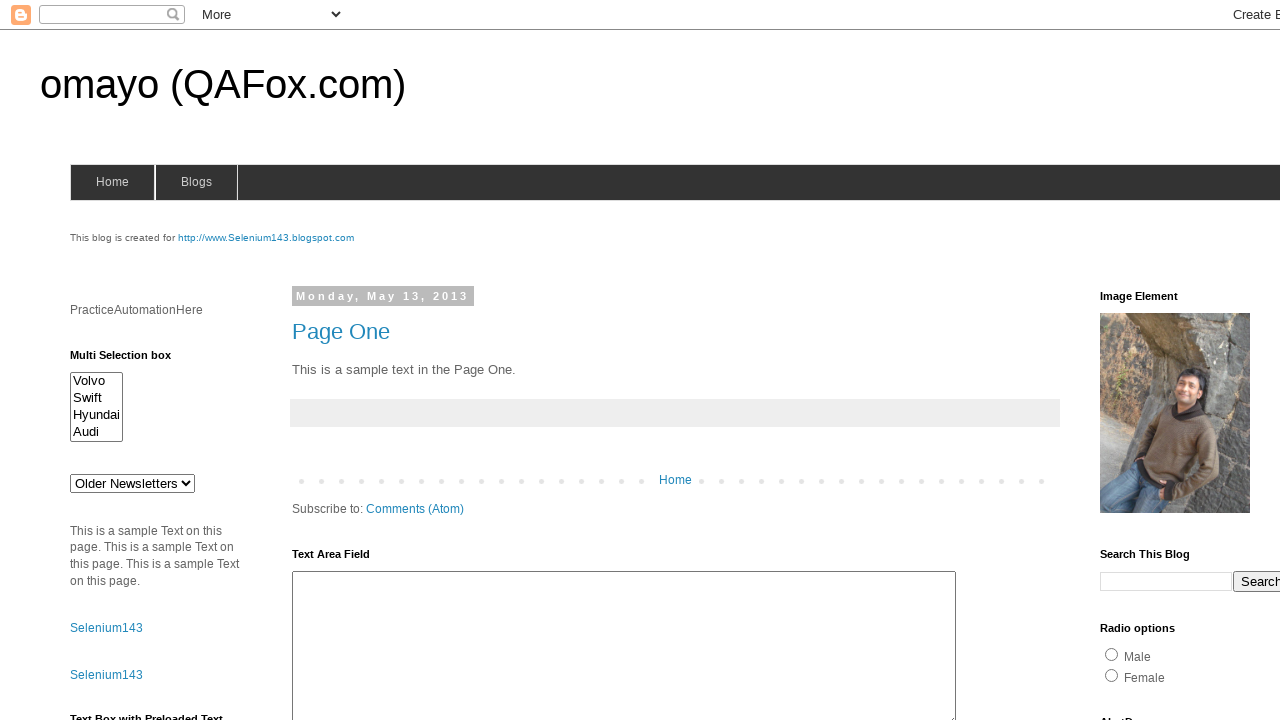

Retrieved option text: 'Hyundai'
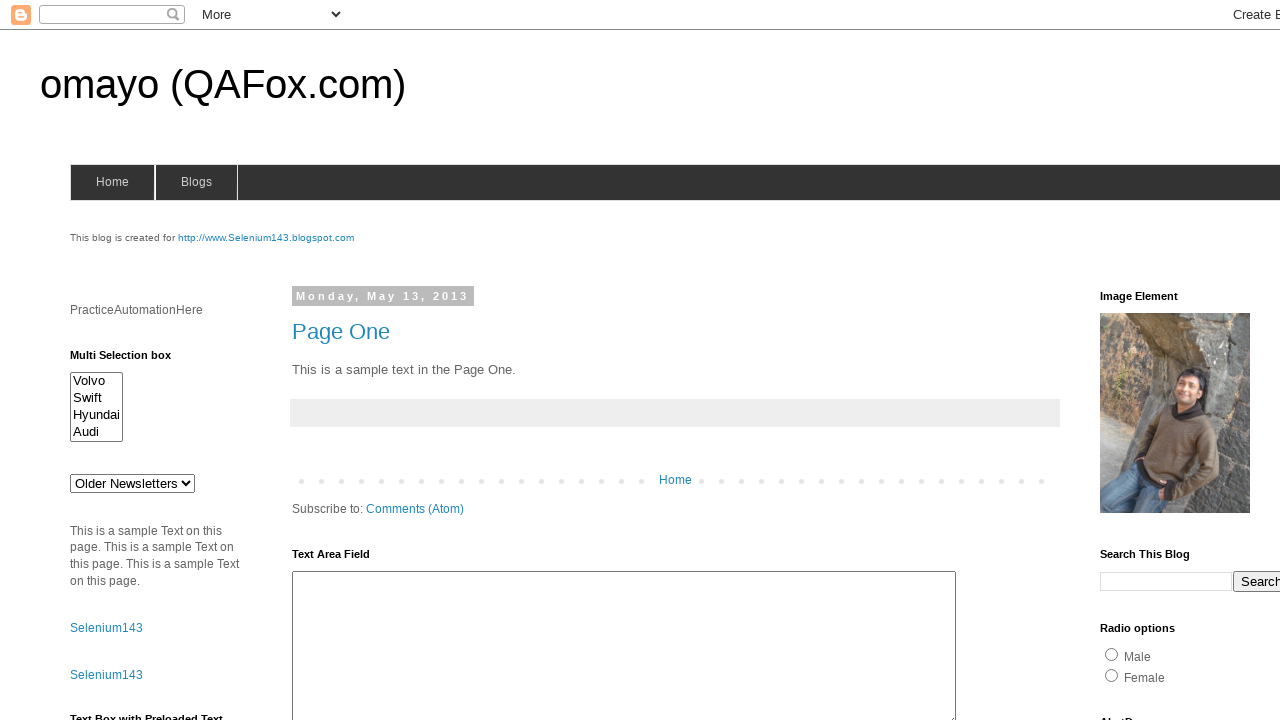

Retrieved option text: 'Audi'
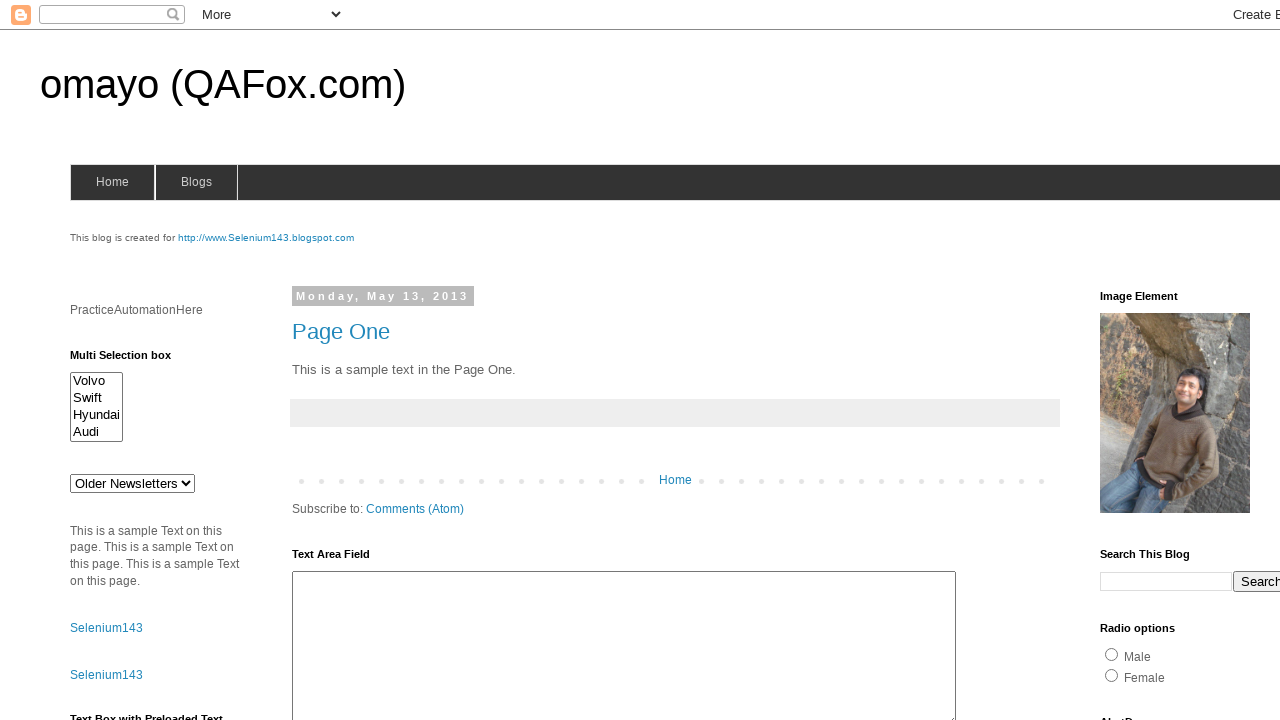

Validated dropdown options match expected list: True
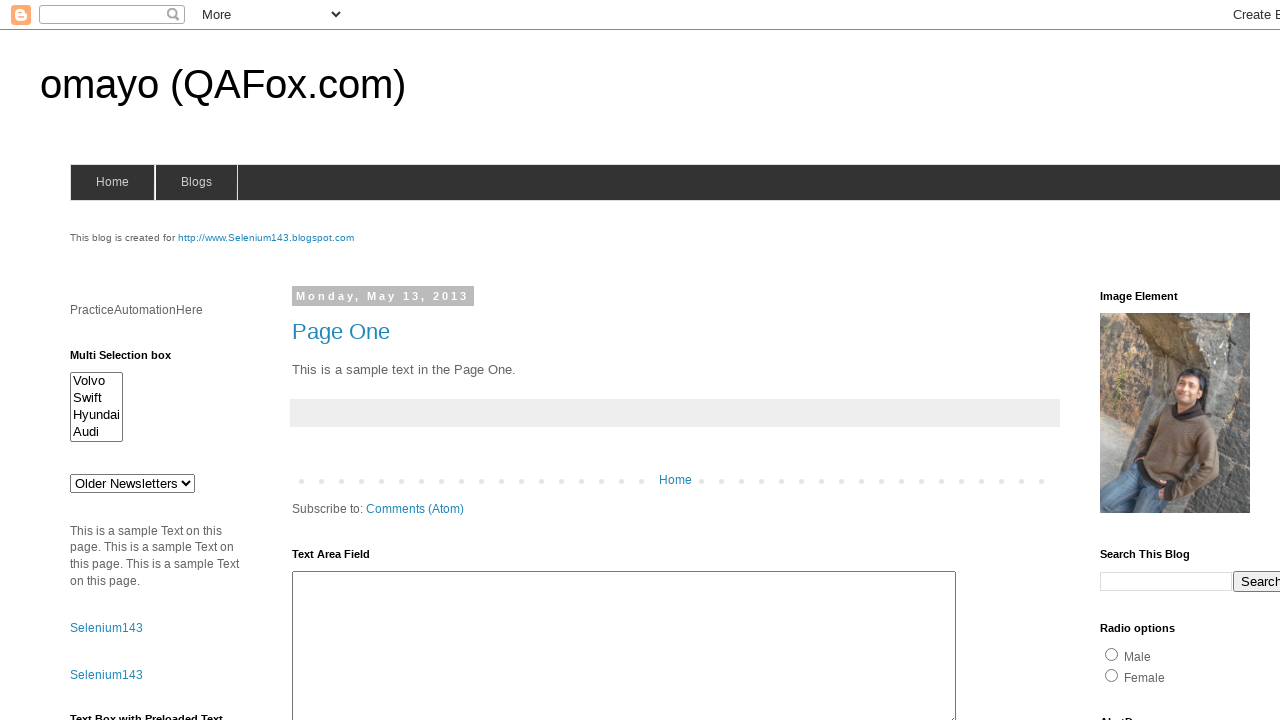

Selected first option (Volvo) by index 0 on #multiselect1
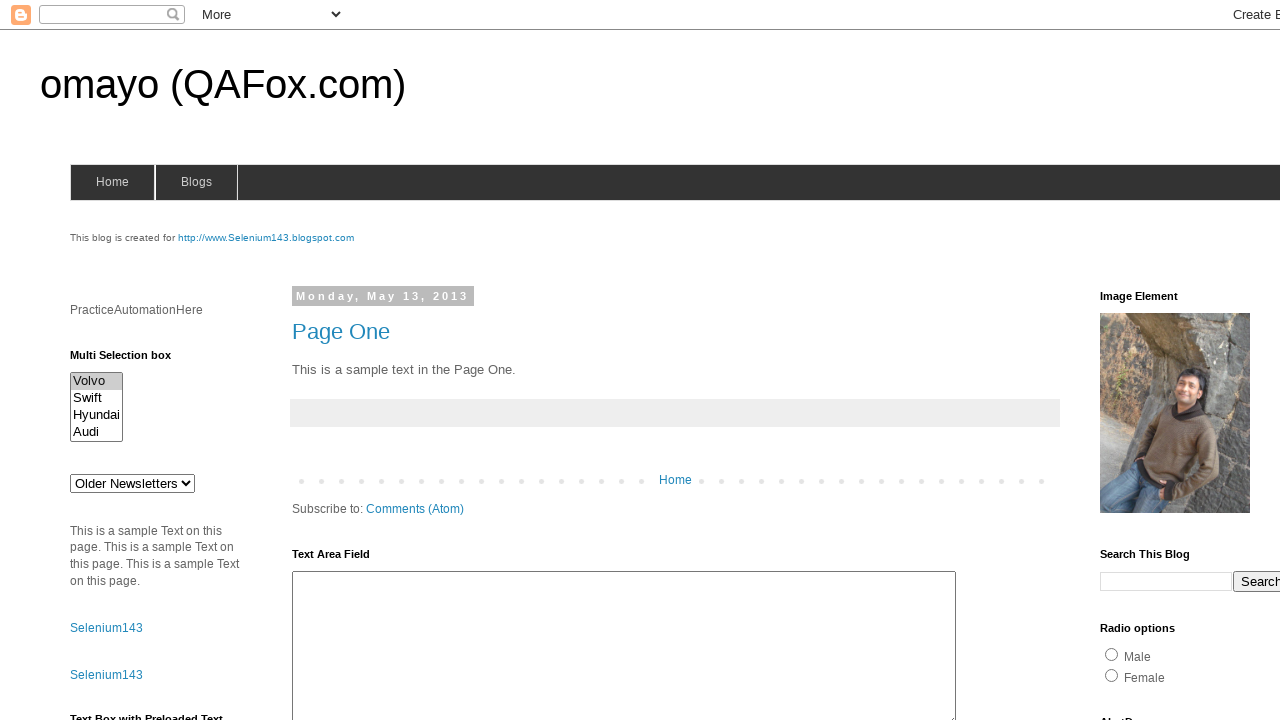

Selected option (Swift) by value 'swiftx' on #multiselect1
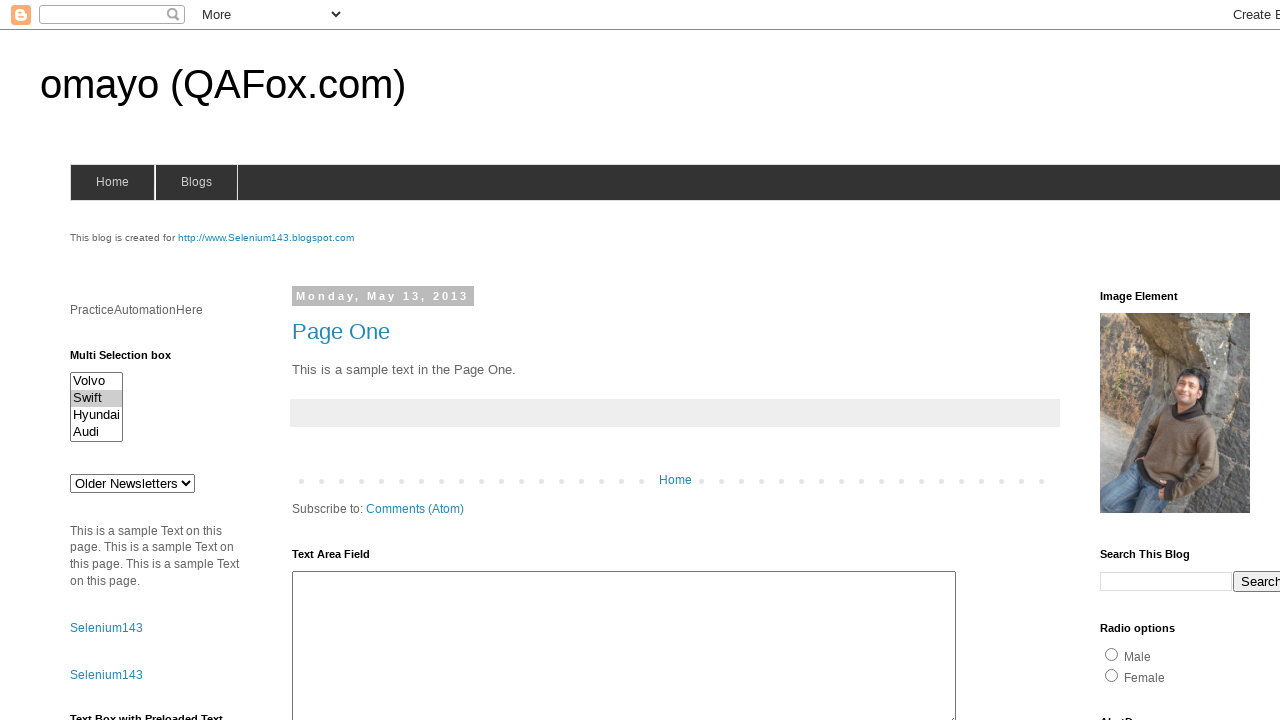

Selected option (Audi) by visible label 'Audi' on #multiselect1
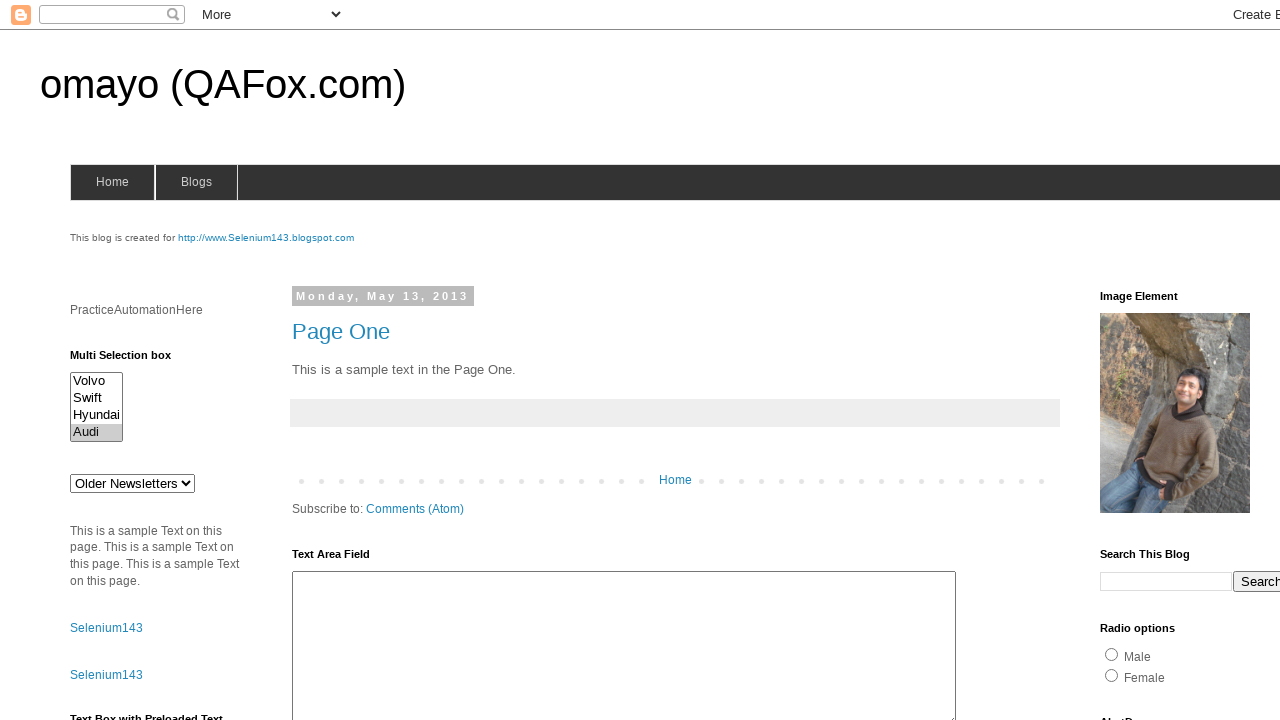

Retrieved selected options count: 1 options selected
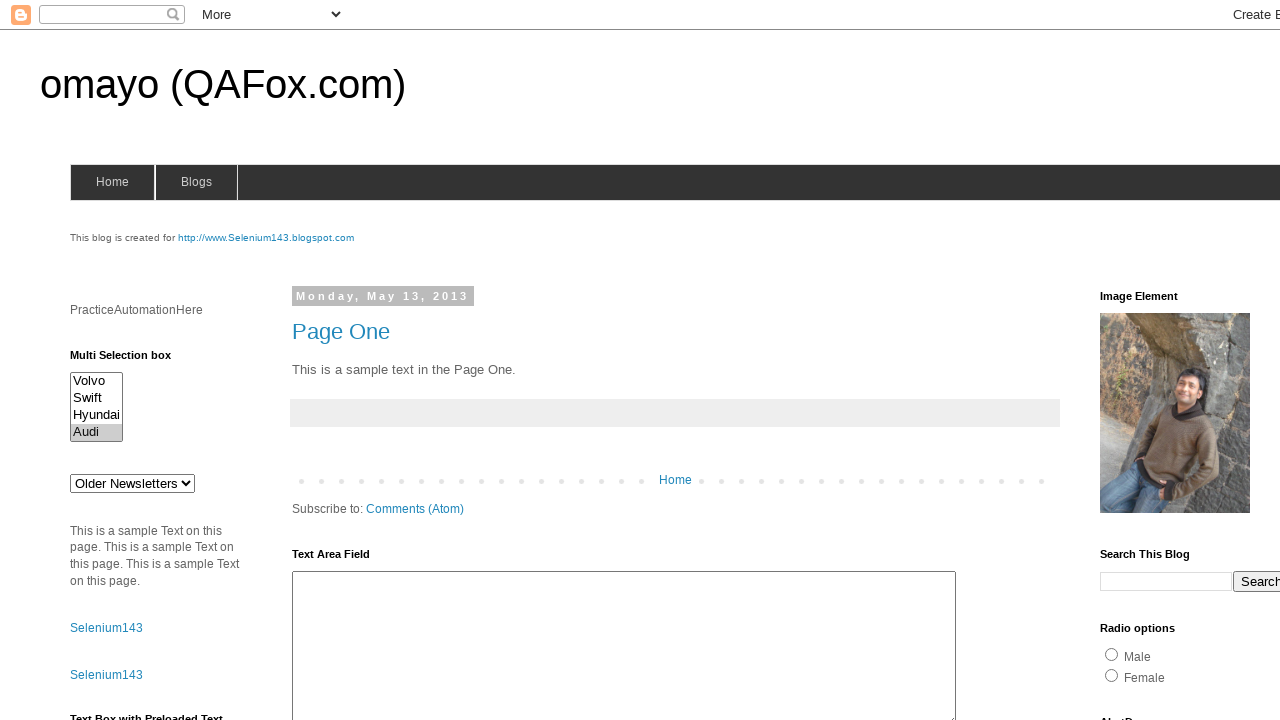

Deselected all options by passing empty array on #multiselect1
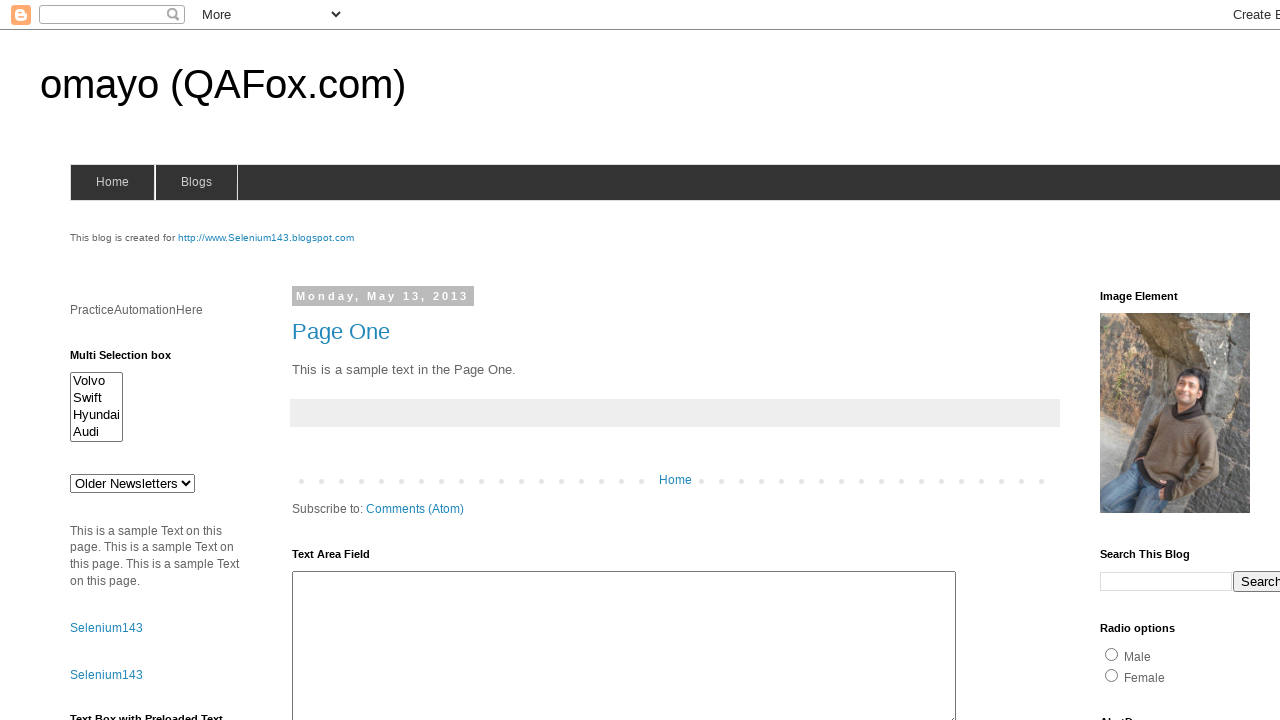

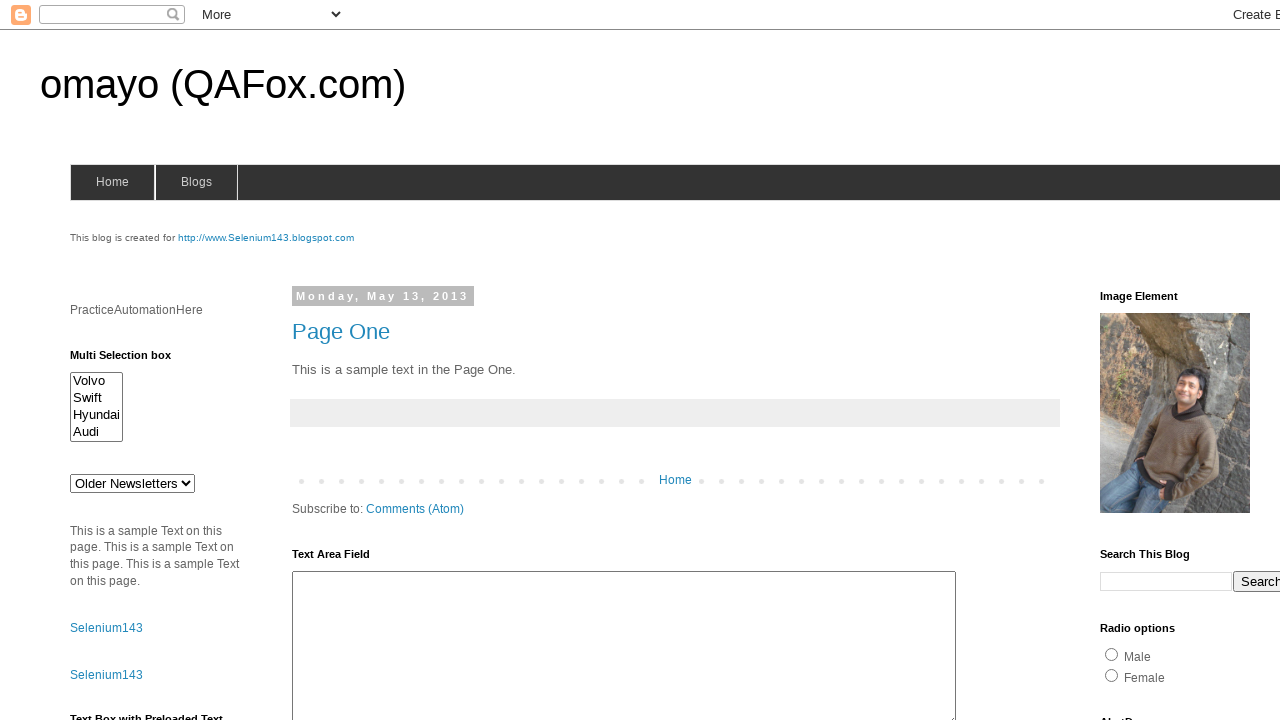